Tests form validation by entering special characters in the PR Name field and verifying the error message appears

Starting URL: https://cryptonewz.io/

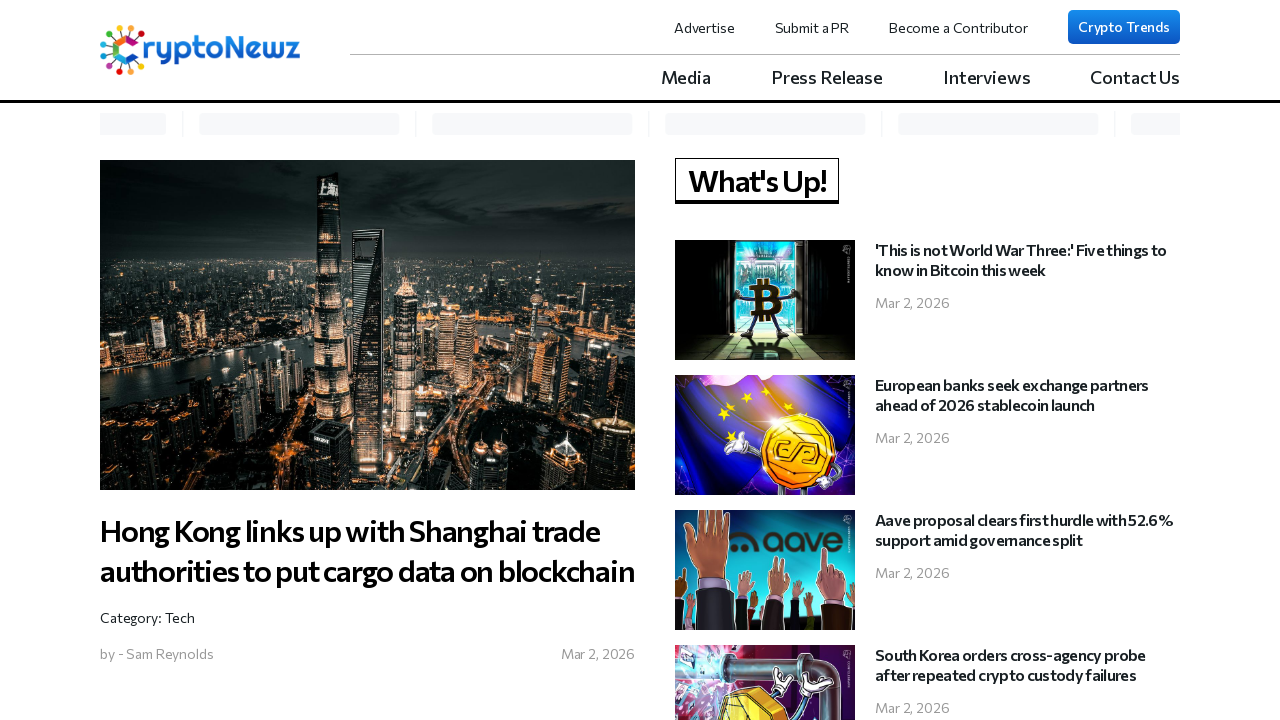

Clicked on 'Submit a PR' link at (812, 27) on a:has-text('Submit a PR')
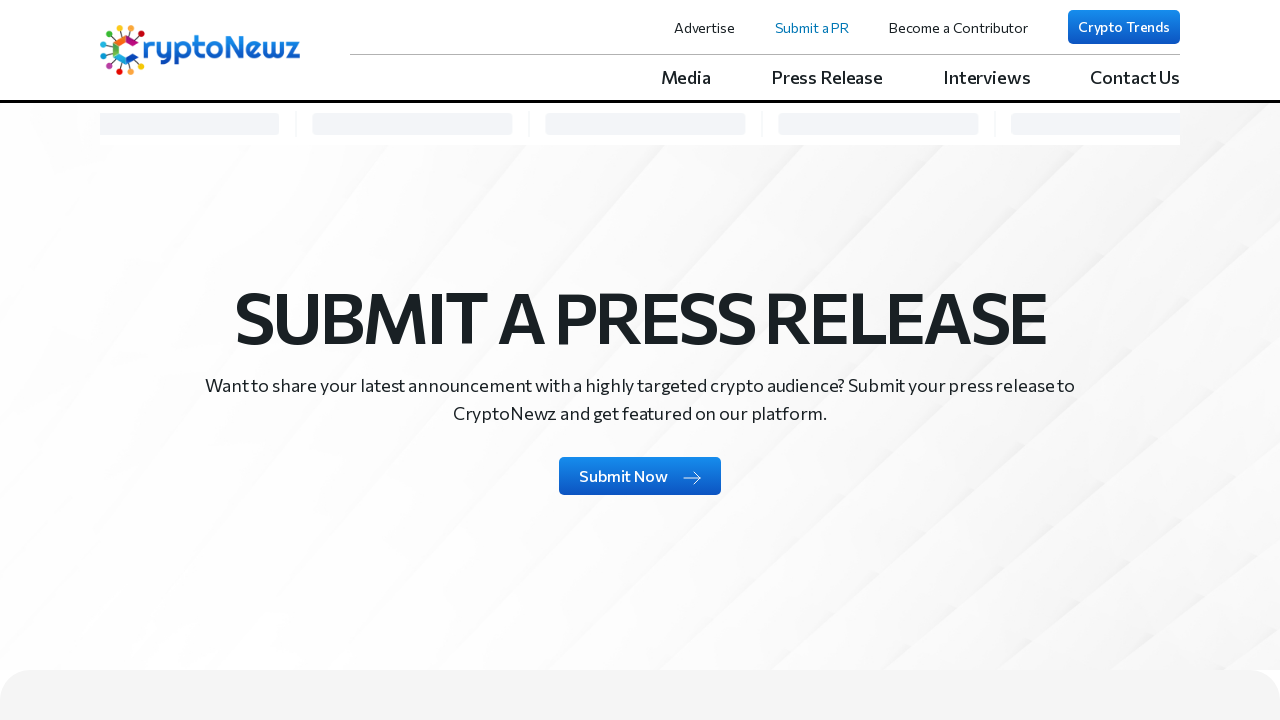

Waited for network idle after clicking Submit a PR link
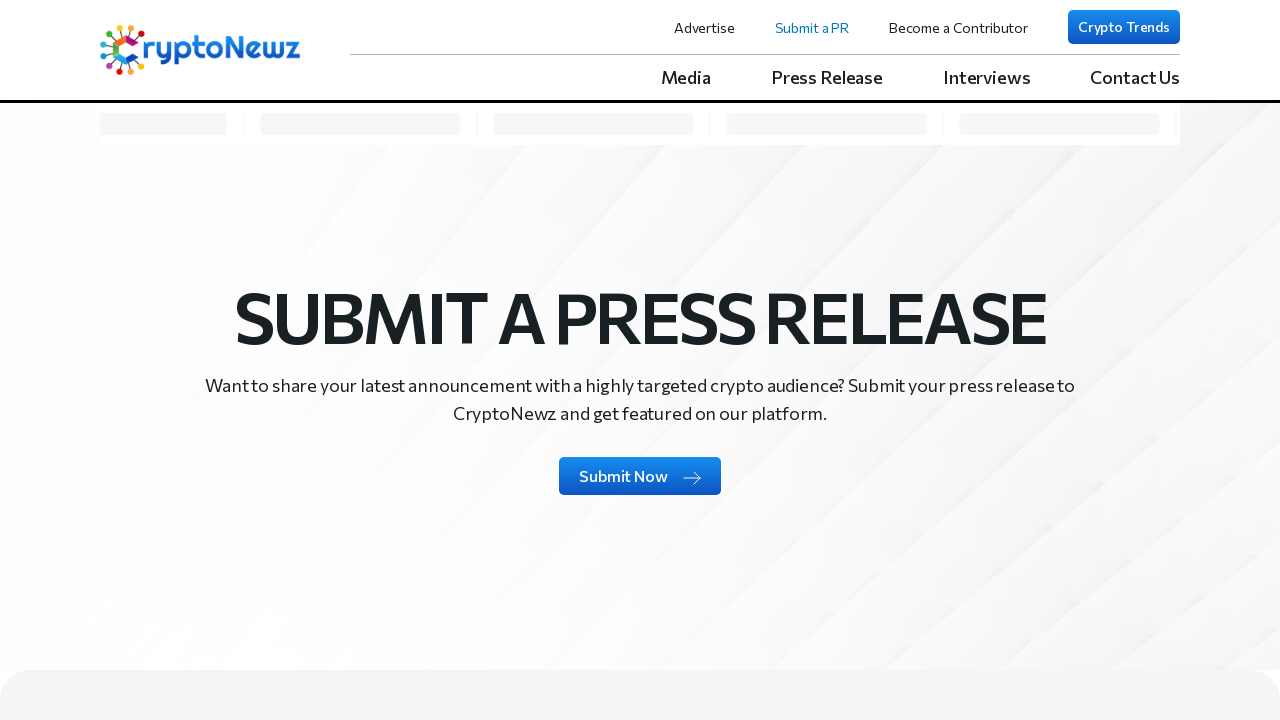

Clicked on 'Submit Now' button at (640, 476) on a:has-text('Submit Now')
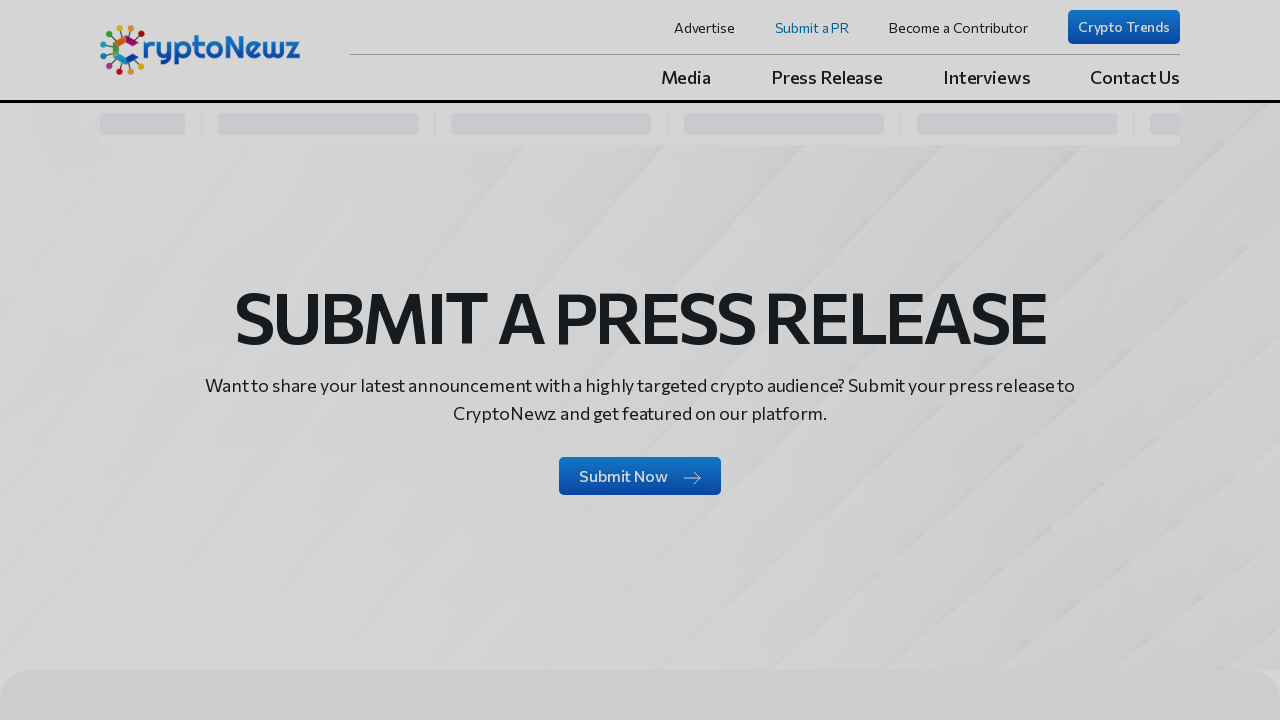

Waited for network idle after clicking Submit Now
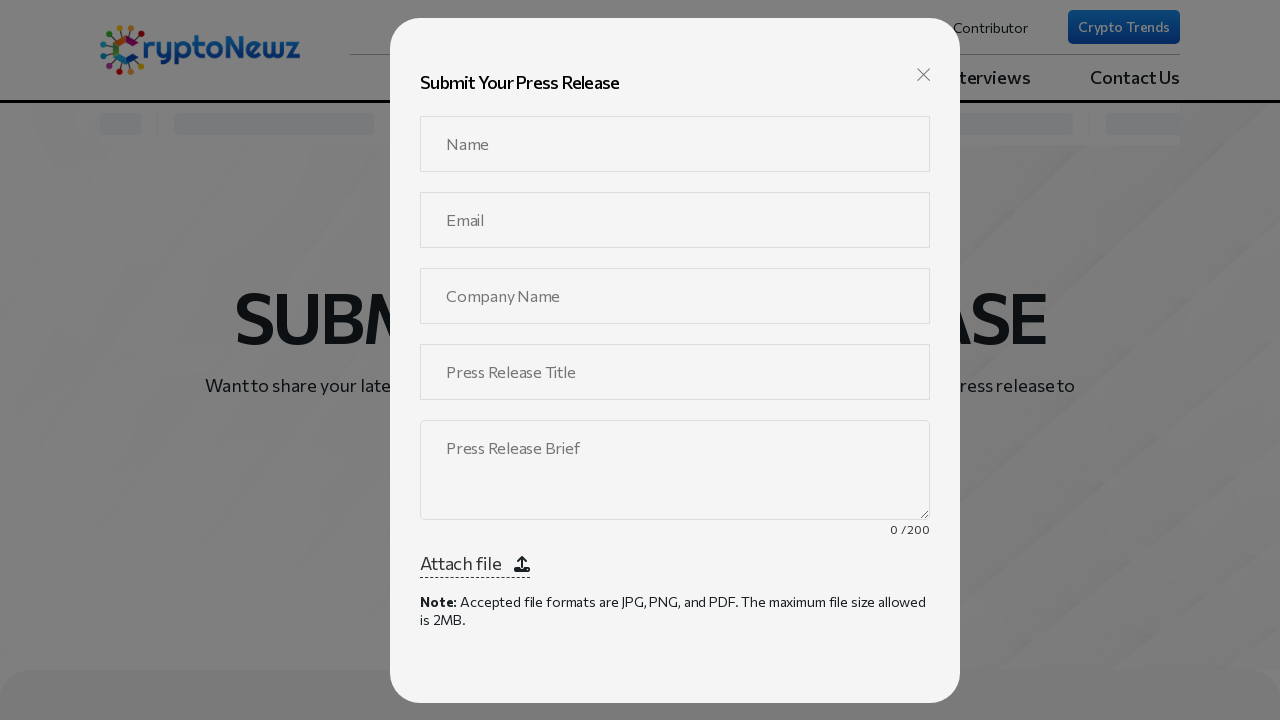

Filled PR Name field with special characters '@#$%^&^%' on input[name='prName']
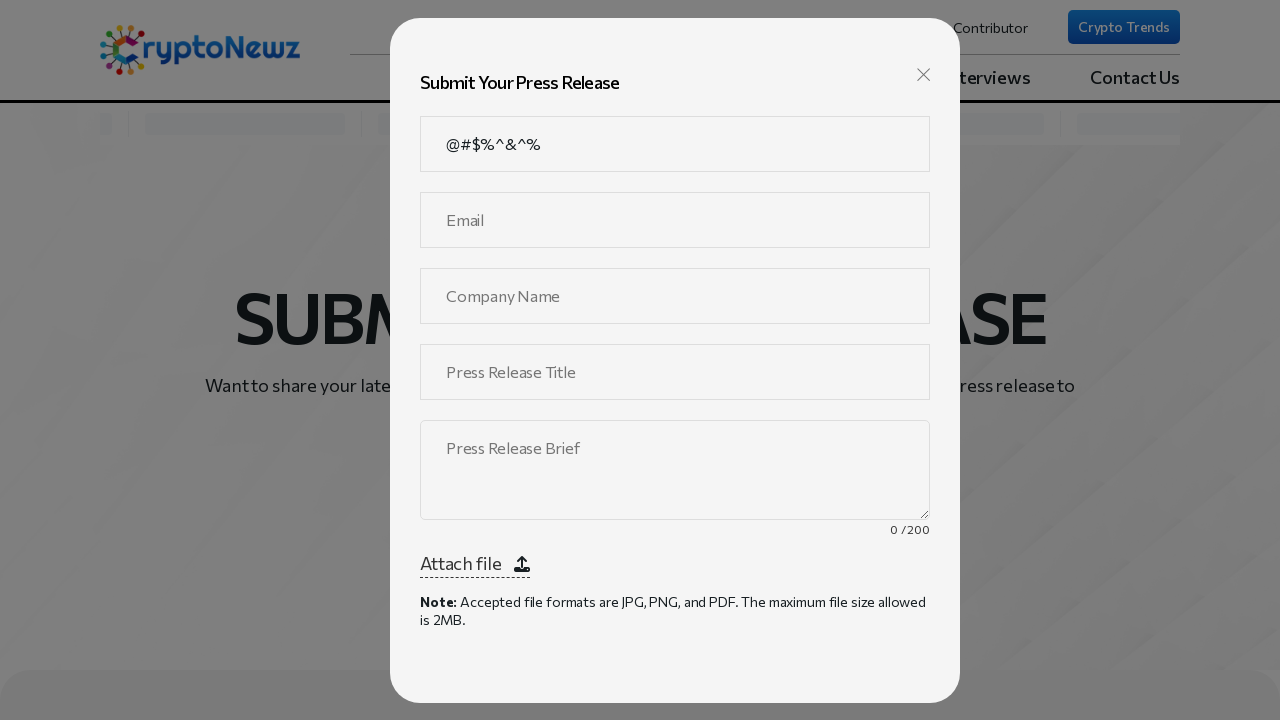

Filled Email field with 'contact@mailinator.com' on input[name='prEmail']
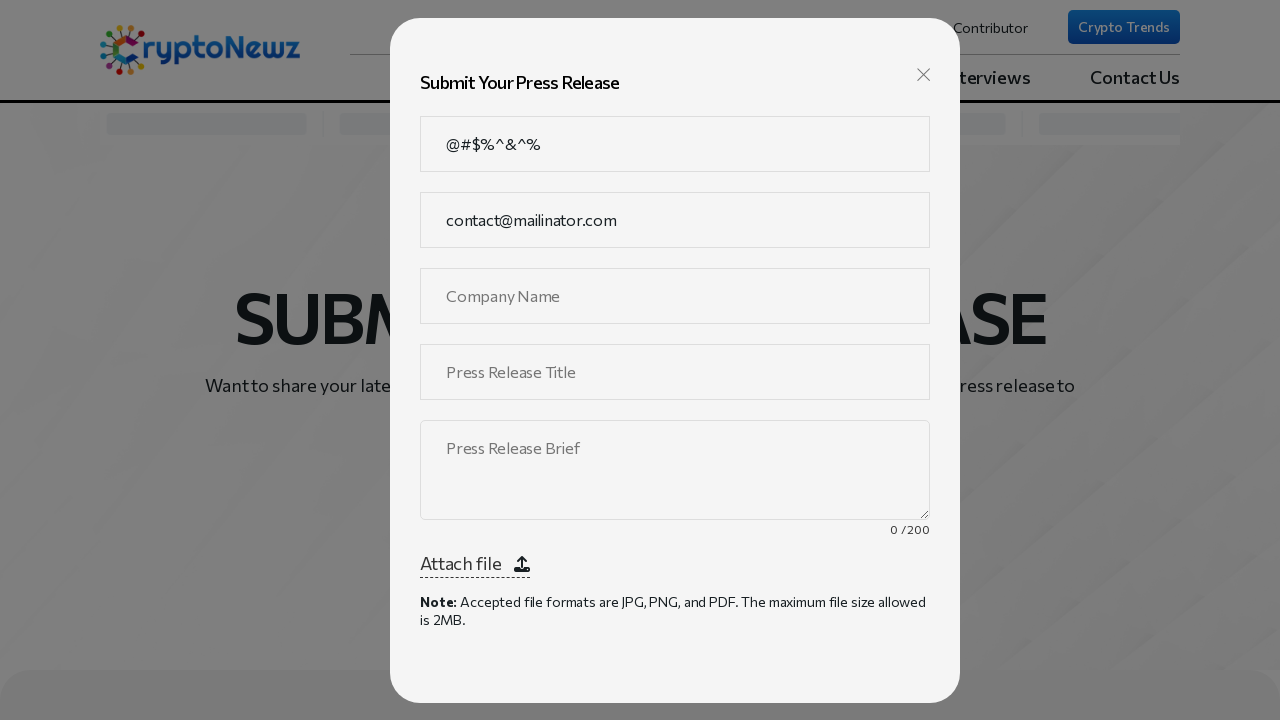

Filled Company Name field with 'Digital Media Corp' on input[name='prCompanyName']
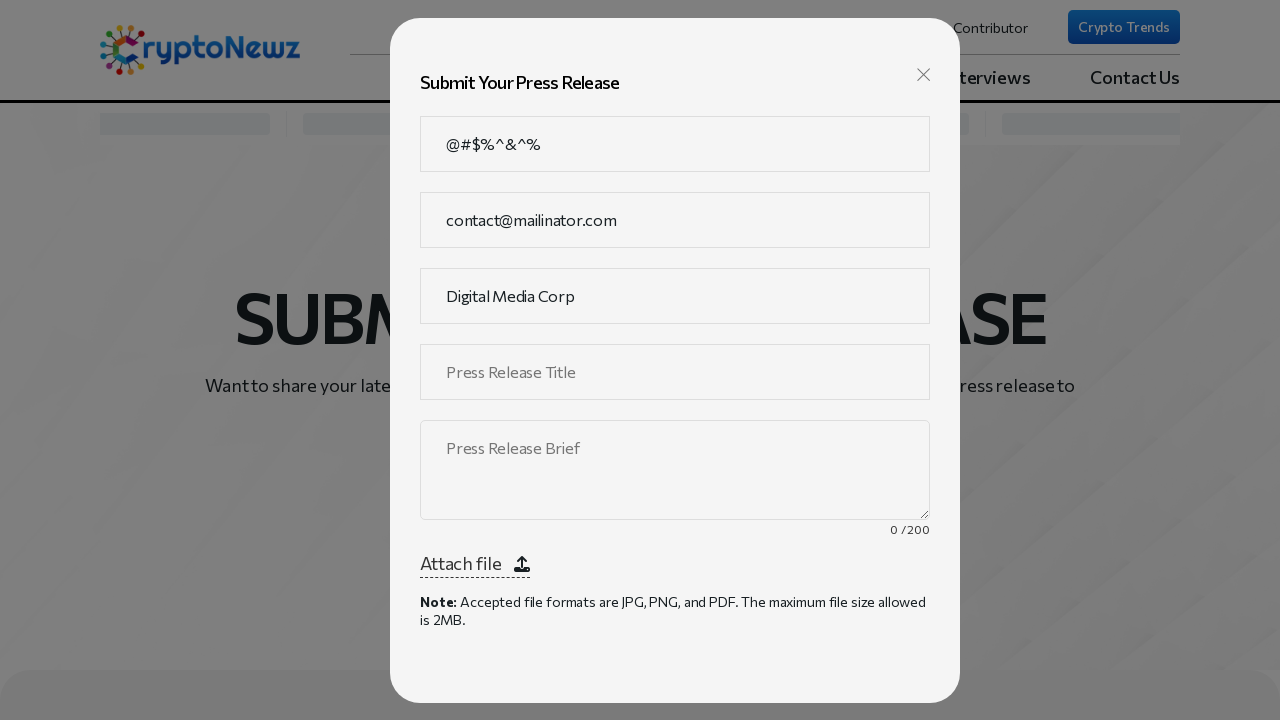

Filled Press Release Title field with 'Partnership Announcement' on input[name='prPressReleaseTitle']
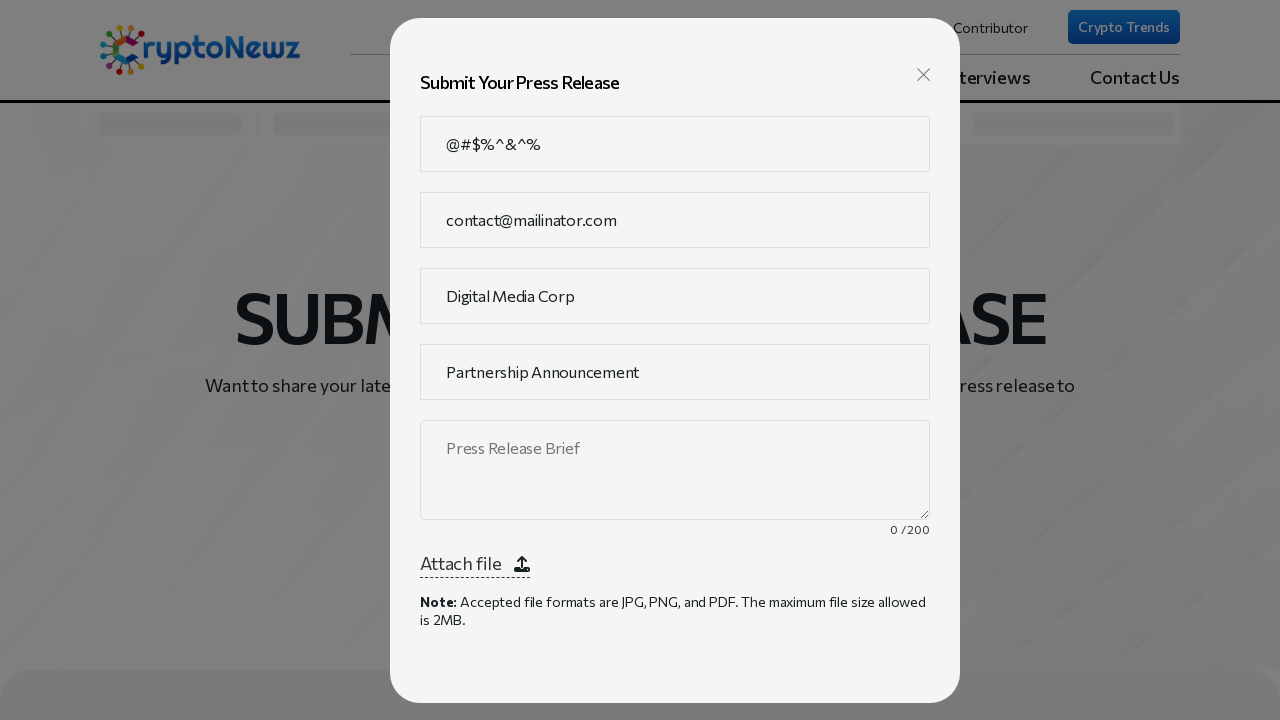

Filled Press Release Brief field with description text on textarea[name='pressReleaseBrief']
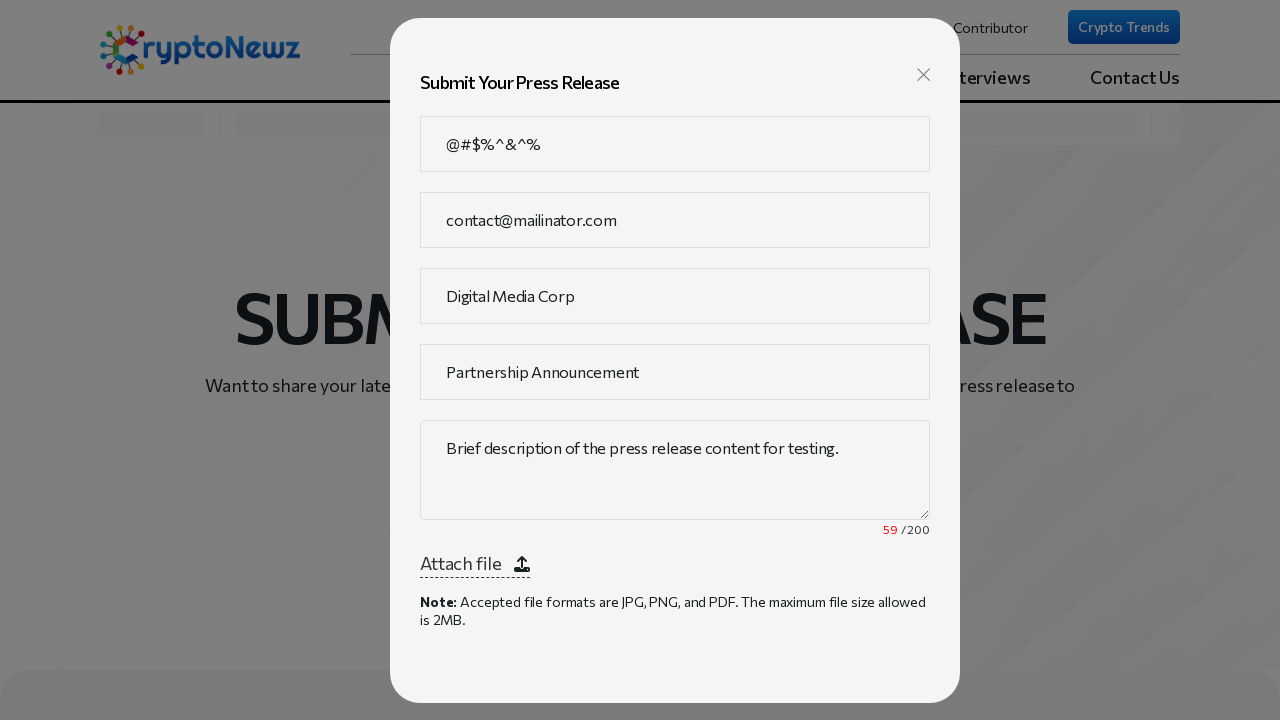

Clicked Submit button to submit the form at (675, 634) on button:has-text('Submit')
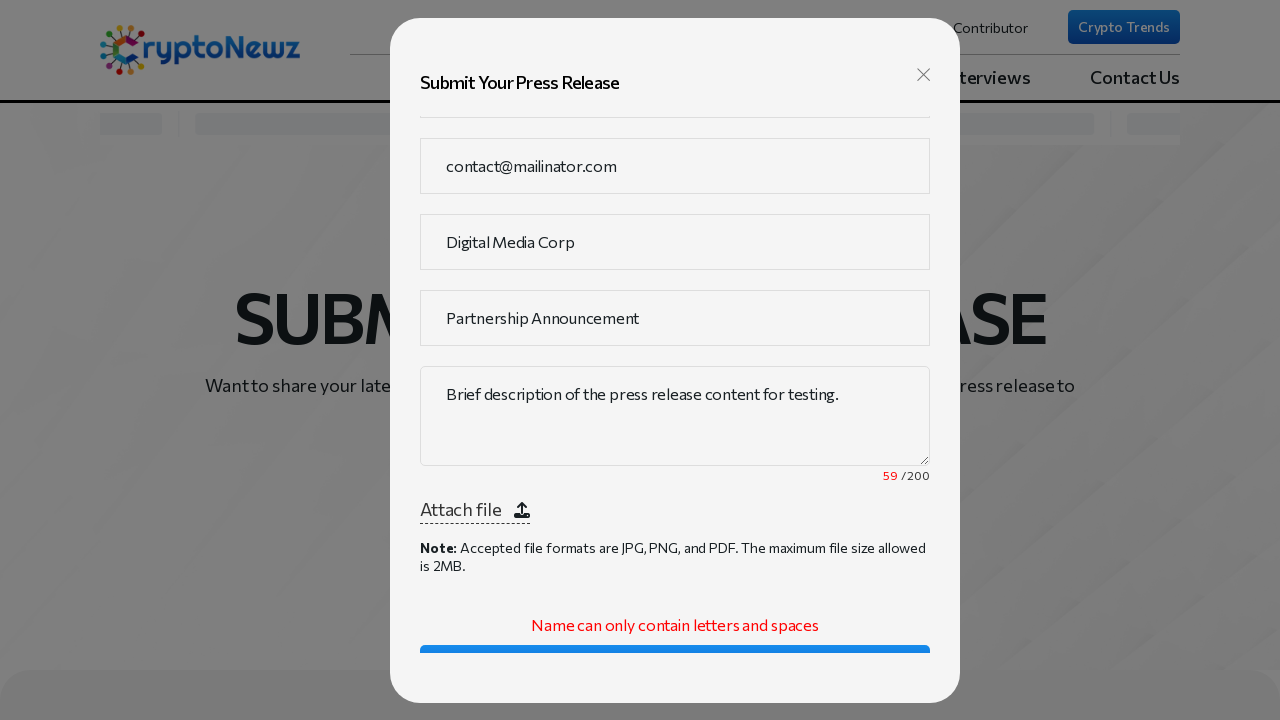

Validation error message appeared: 'Name can only contain letters and spaces'
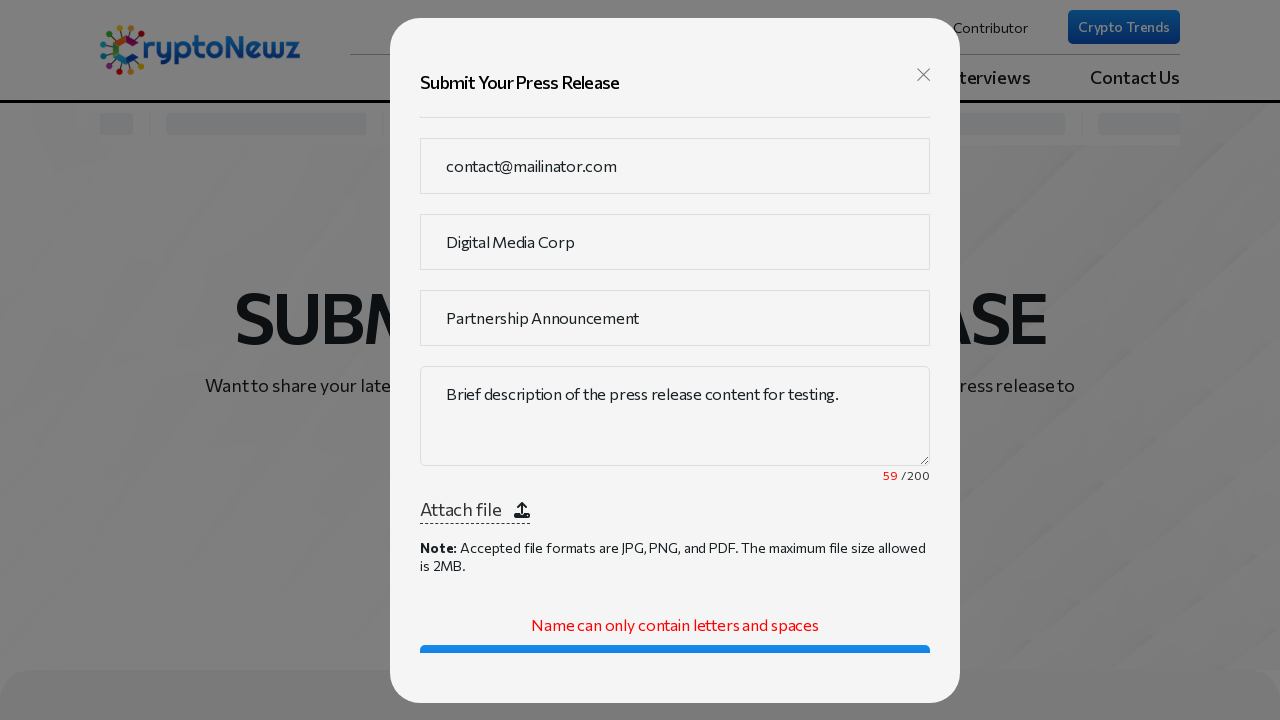

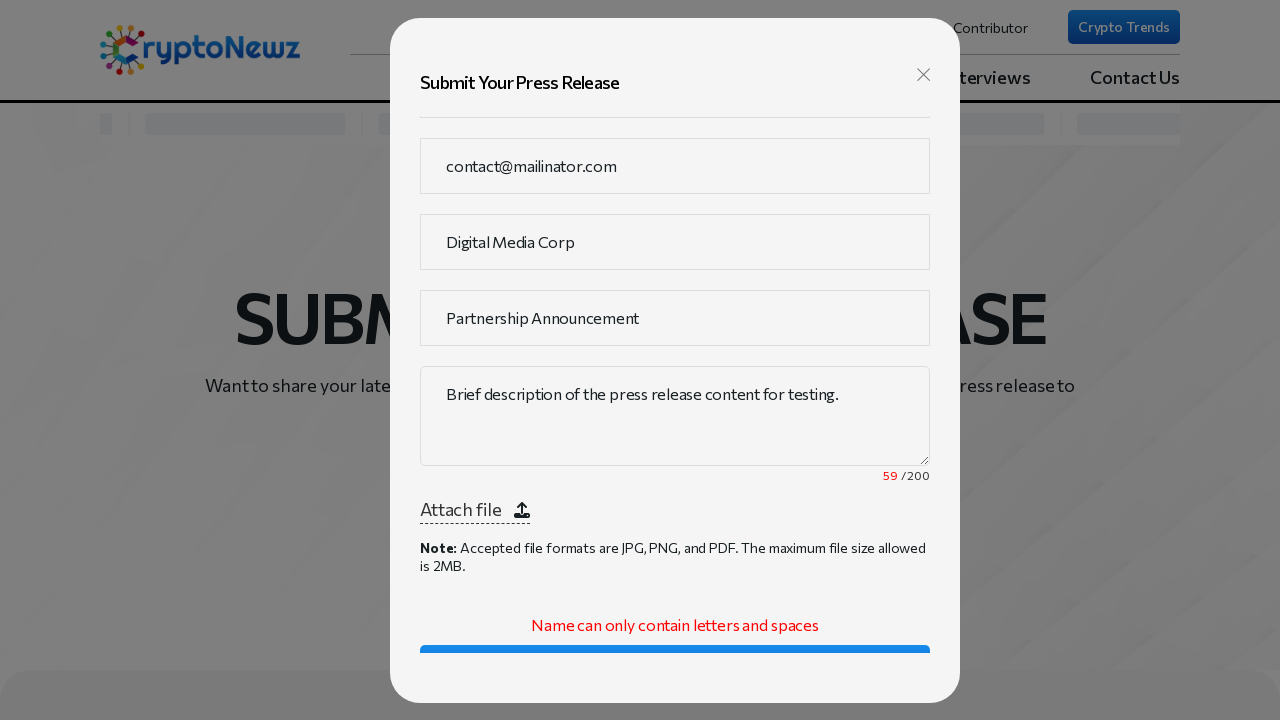